Navigates to a SPA demo page, blocks image requests (png/jpg), and waits for the page to fully load

Starting URL: https://spa6.scrape.center/

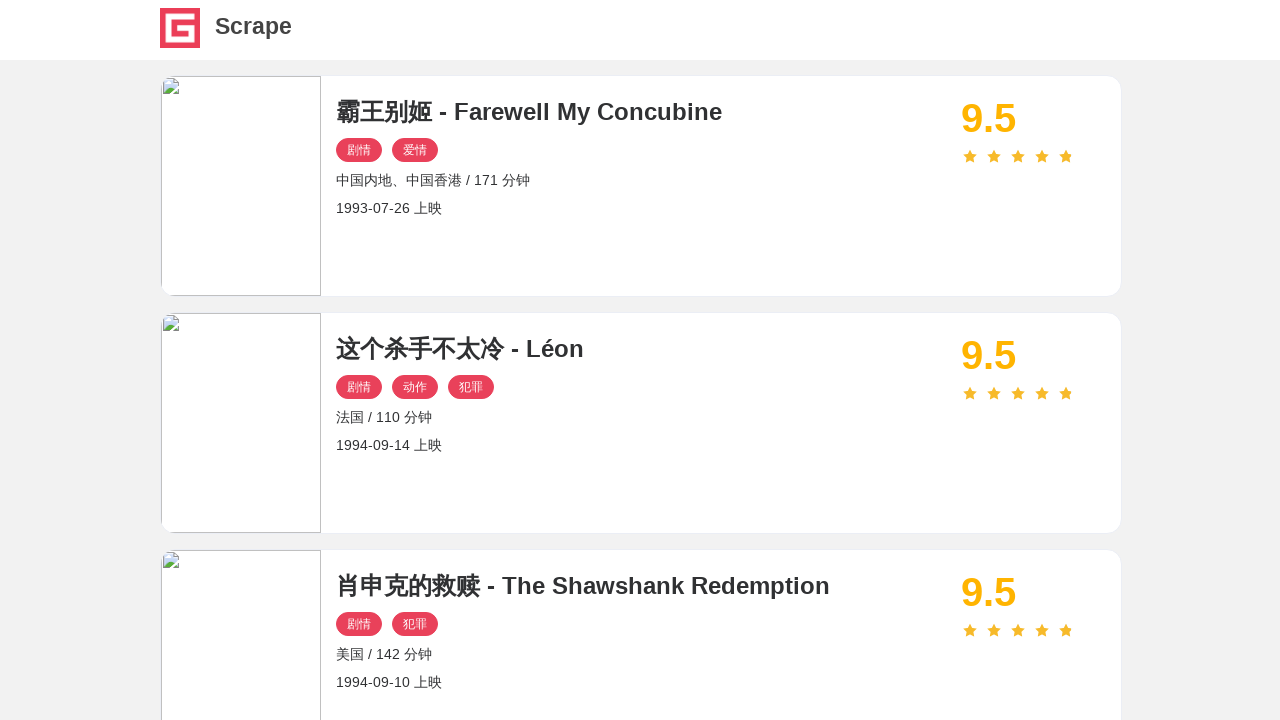

Set up route handler to block PNG and JPG image requests
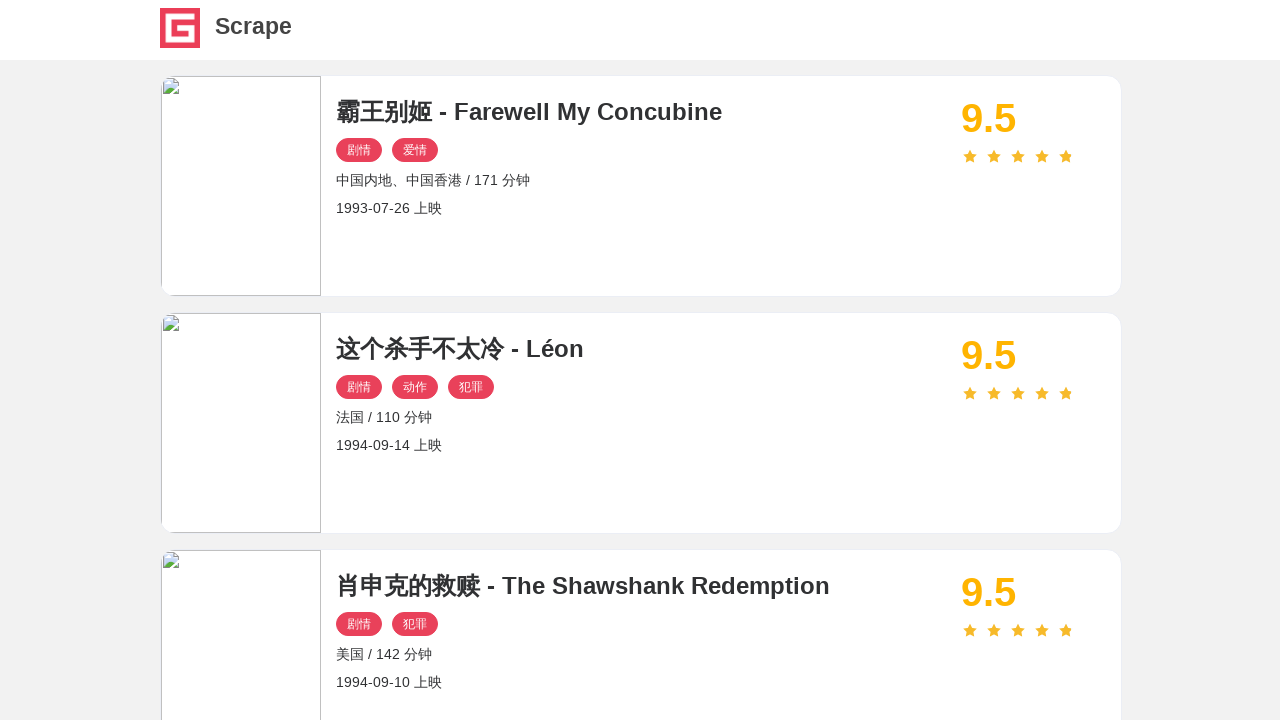

Navigated to SPA demo page at https://spa6.scrape.center/
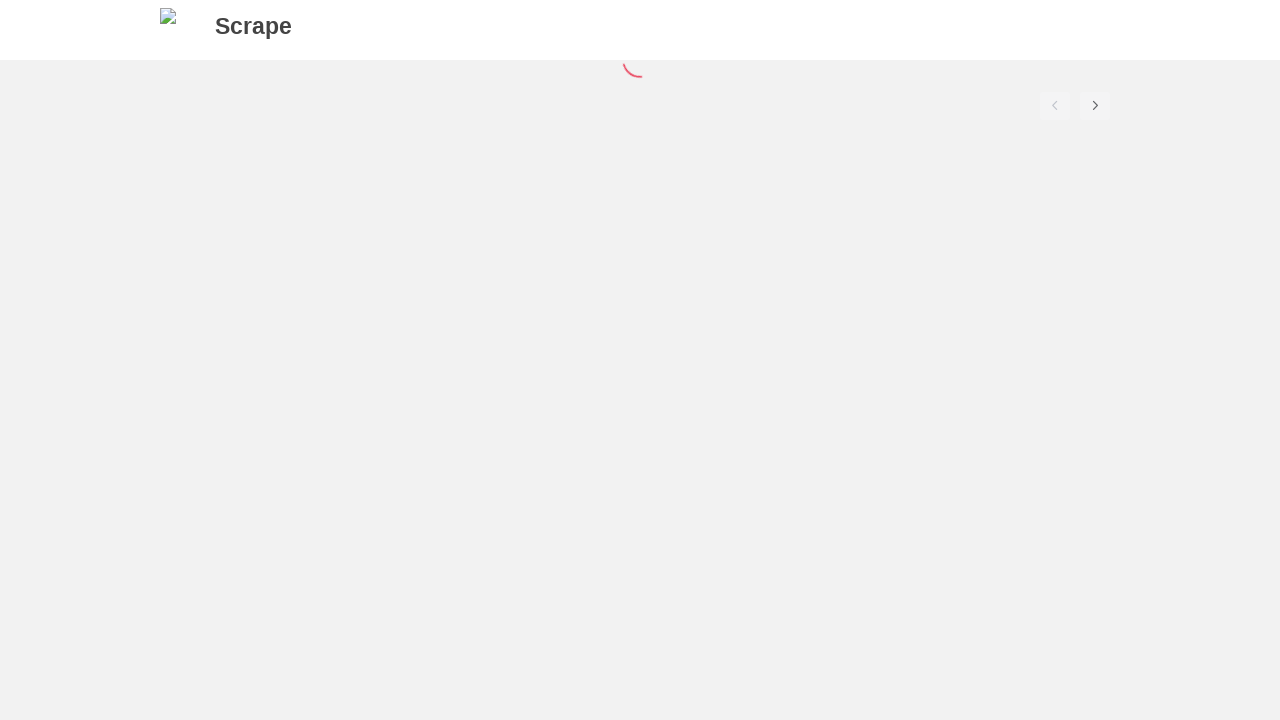

Page fully loaded - network idle state reached
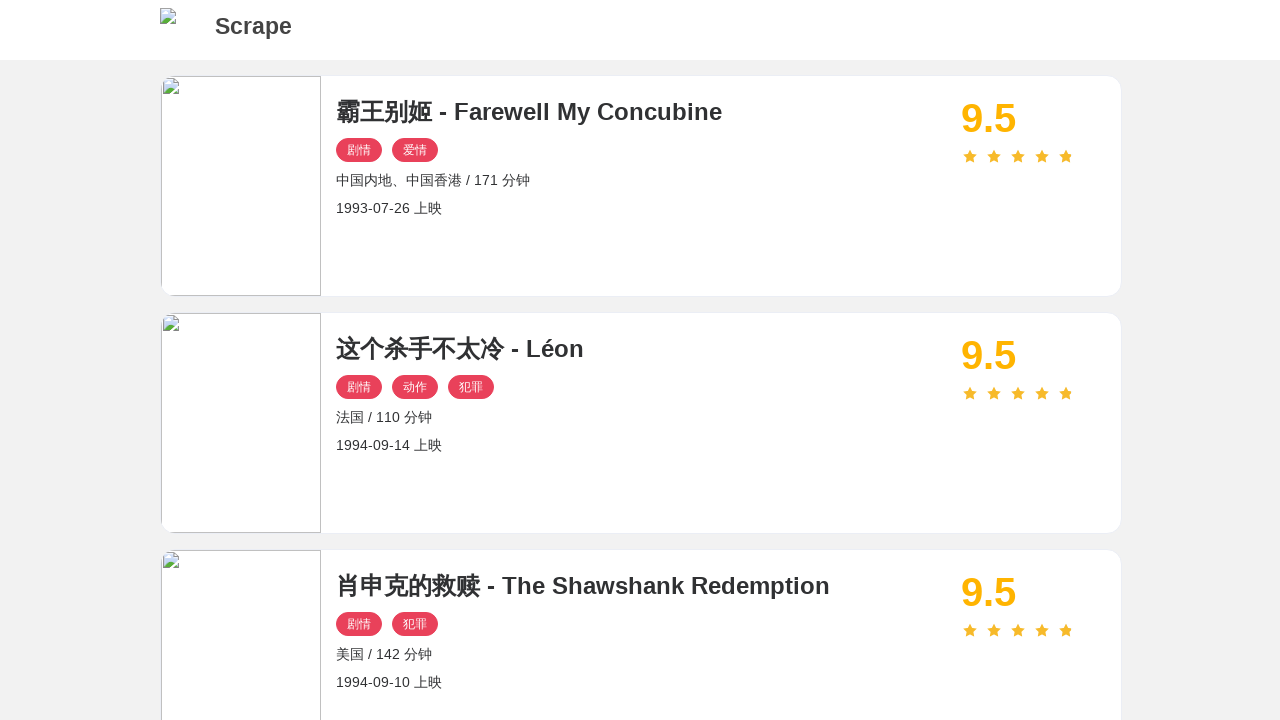

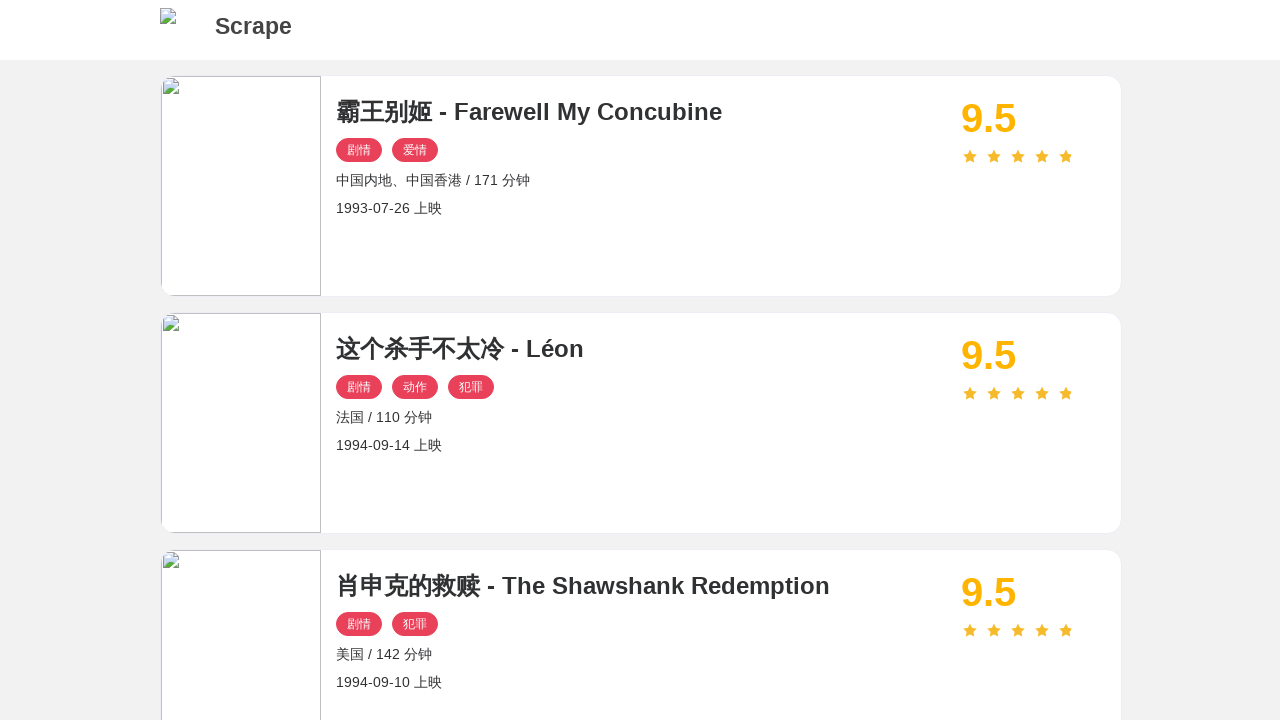